Tests a data types form by filling in various fields (name, address, email, phone, city, country, job, company) while leaving the zip code empty, then submits the form and verifies the validation styling shows the zip code field in red and other fields in green.

Starting URL: https://bonigarcia.dev/selenium-webdriver-java/data-types.html

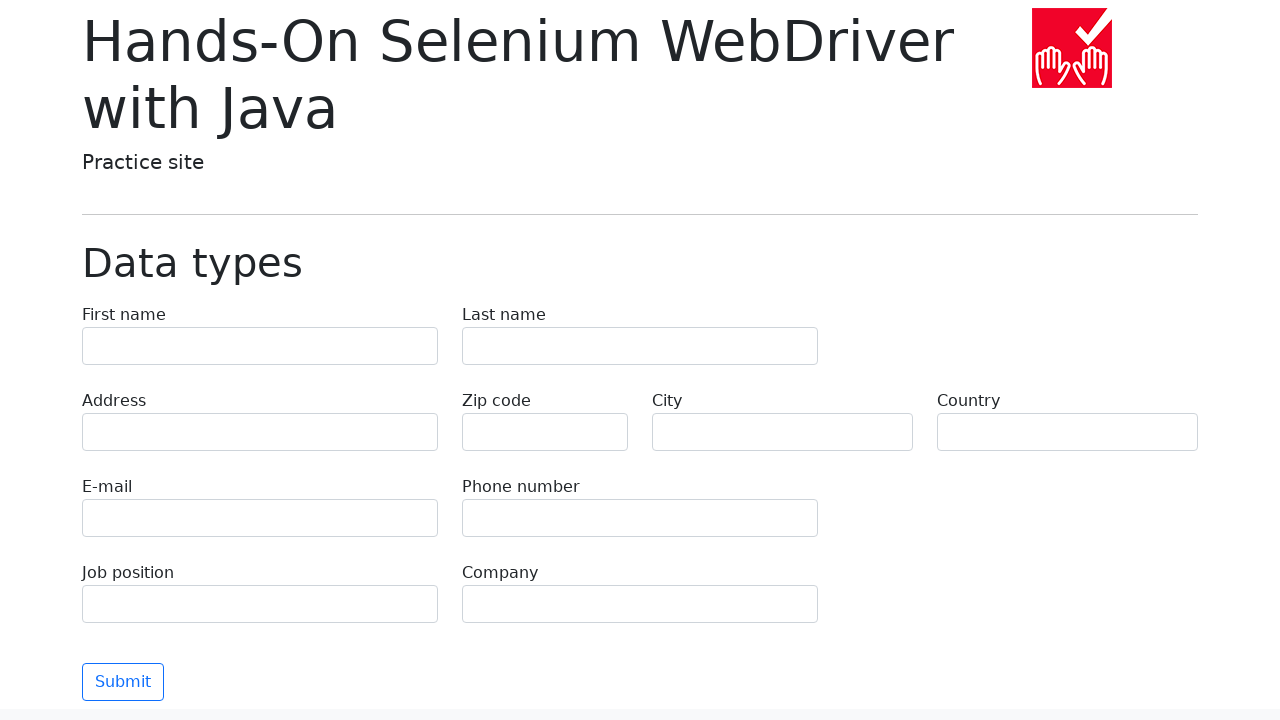

Filled first name field with 'Иван' on input[name='first-name']
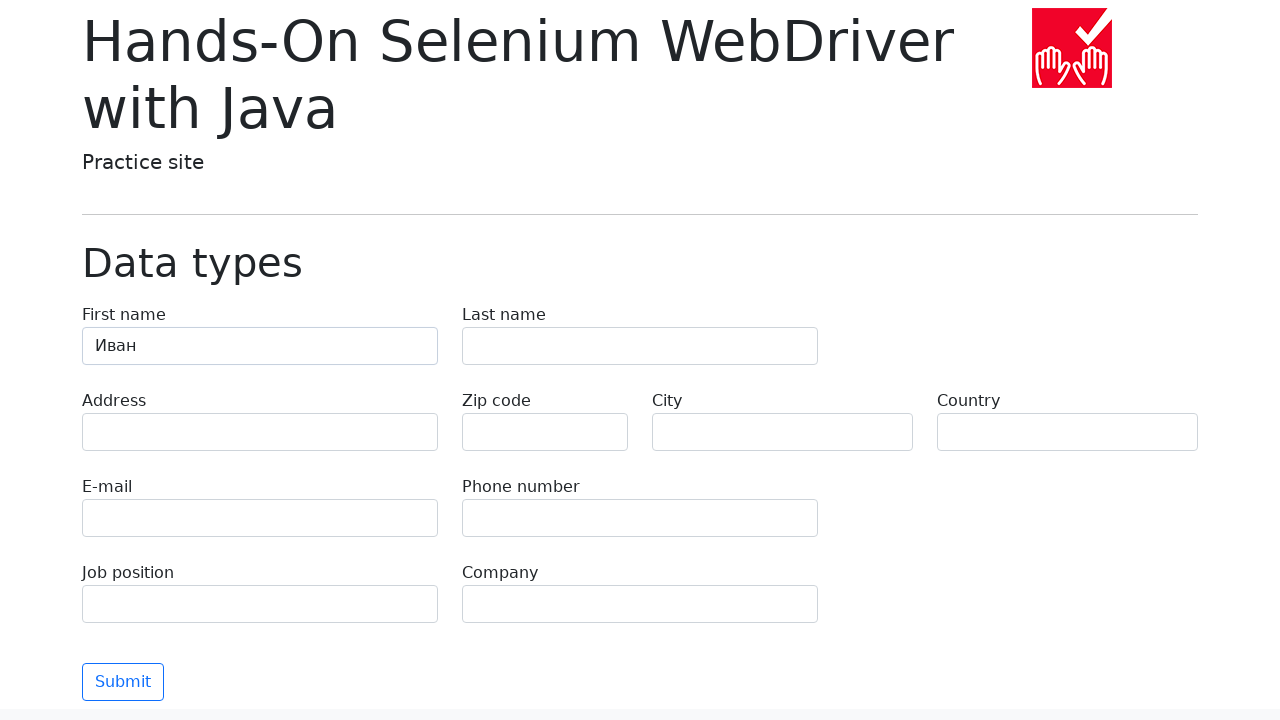

Filled last name field with 'Петров' on input[name='last-name']
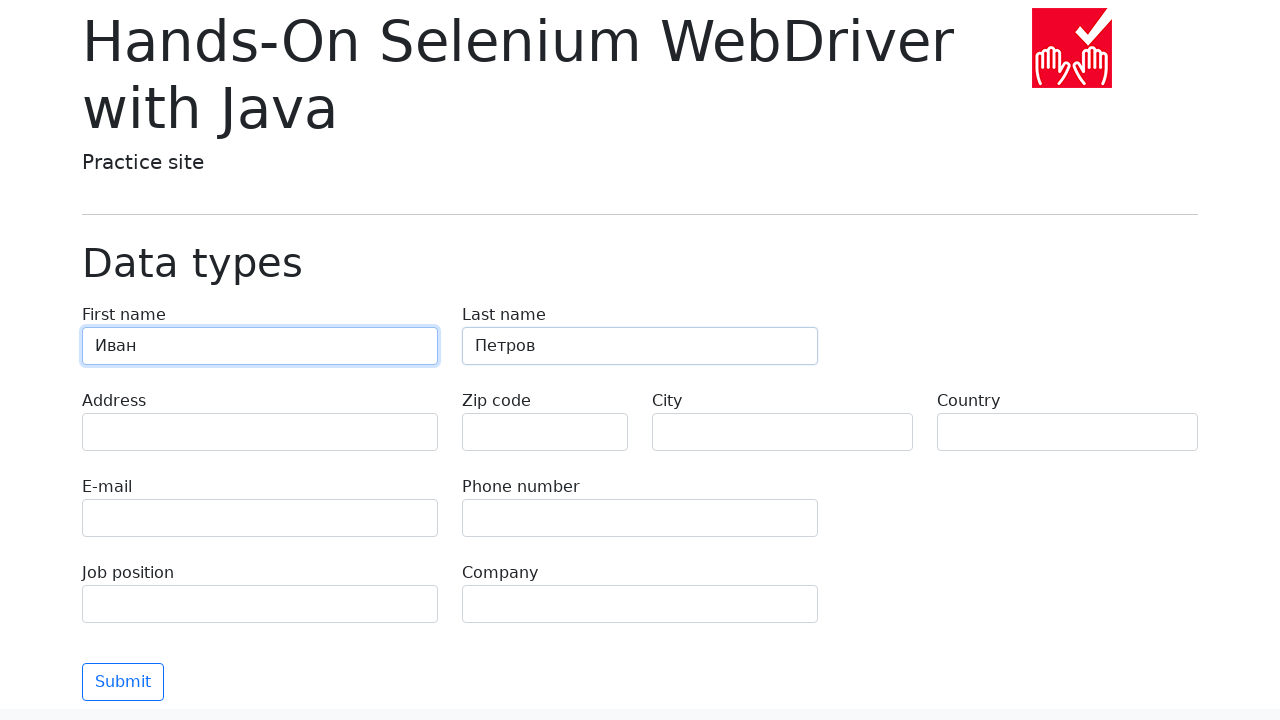

Filled address field with 'Ленина, 55-3' on input[name='address']
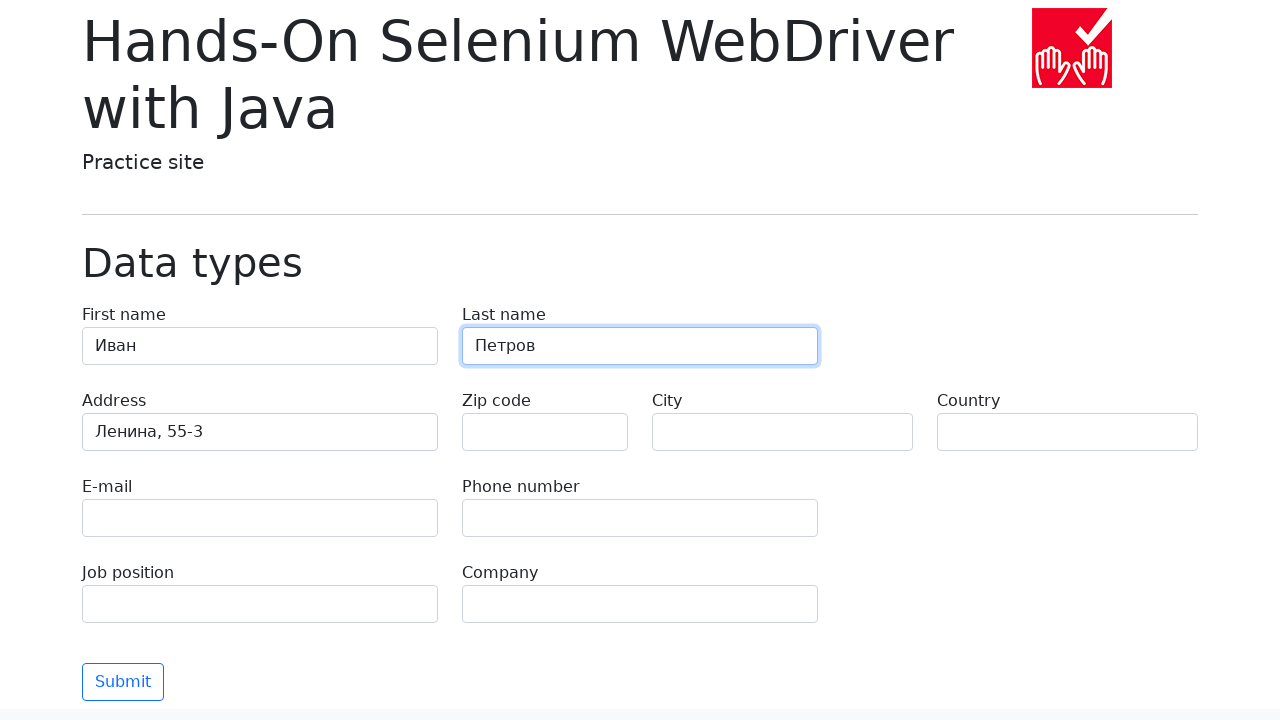

Filled email field with 'test@skypro.com' on input[name='e-mail']
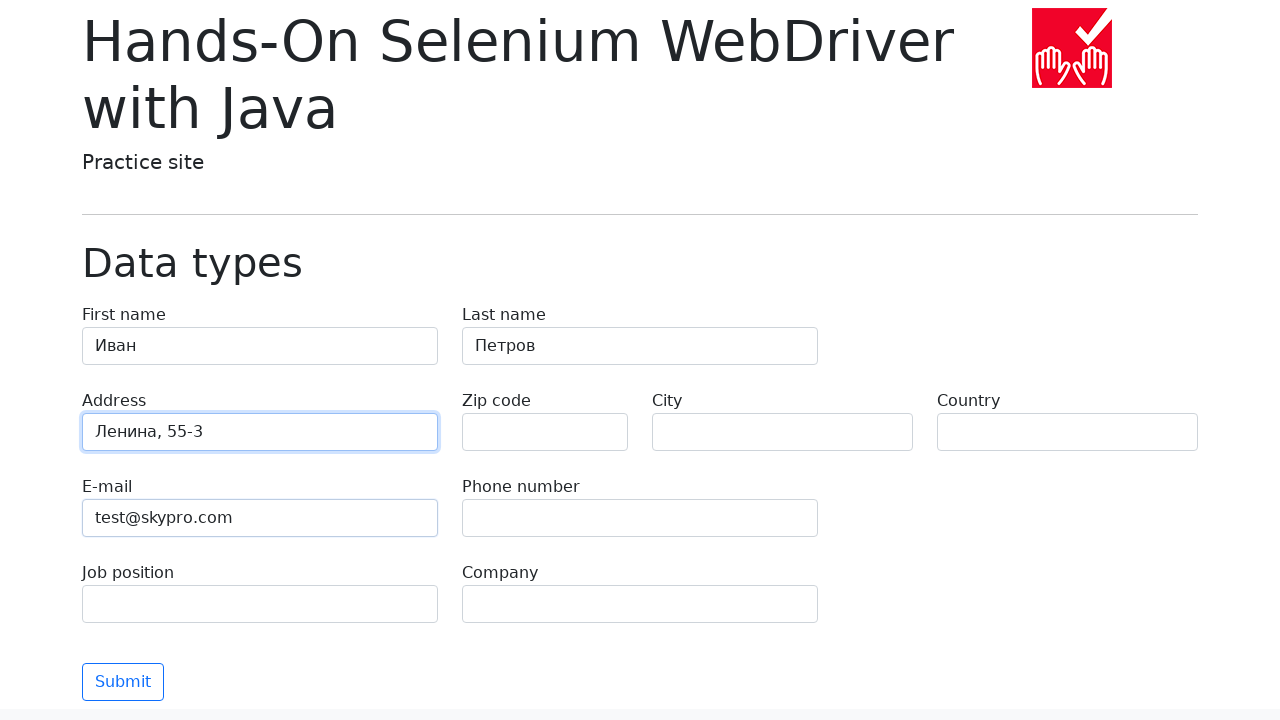

Filled phone field with '+7985899998787' on input[name='phone']
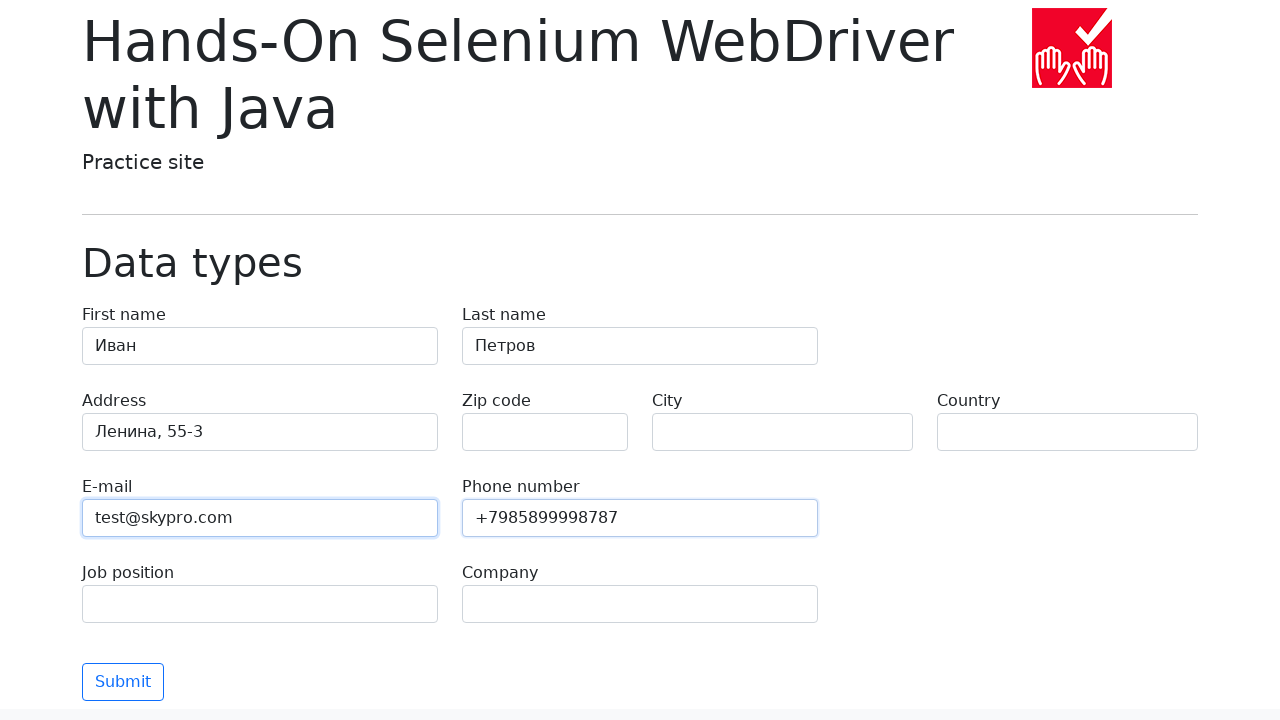

Left zip code field empty intentionally on input[name='zip-code']
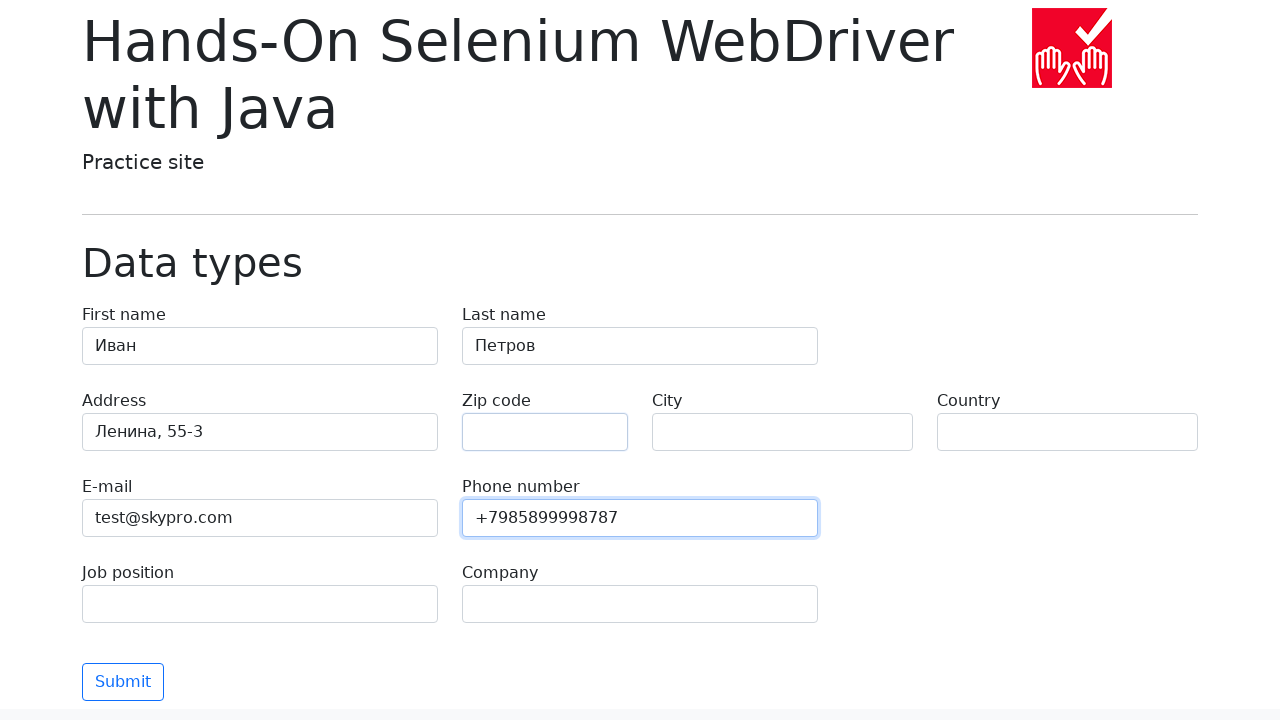

Filled city field with 'Москва' on input[name='city']
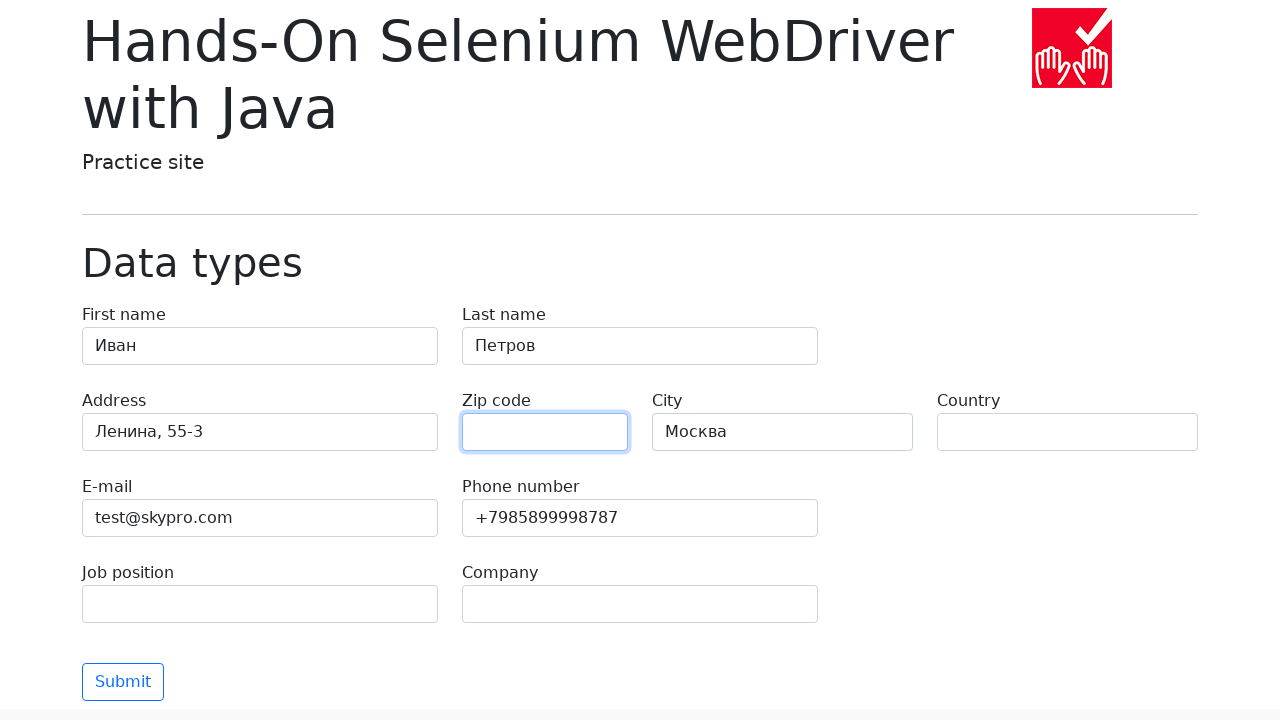

Filled country field with 'Россия' on input[name='country']
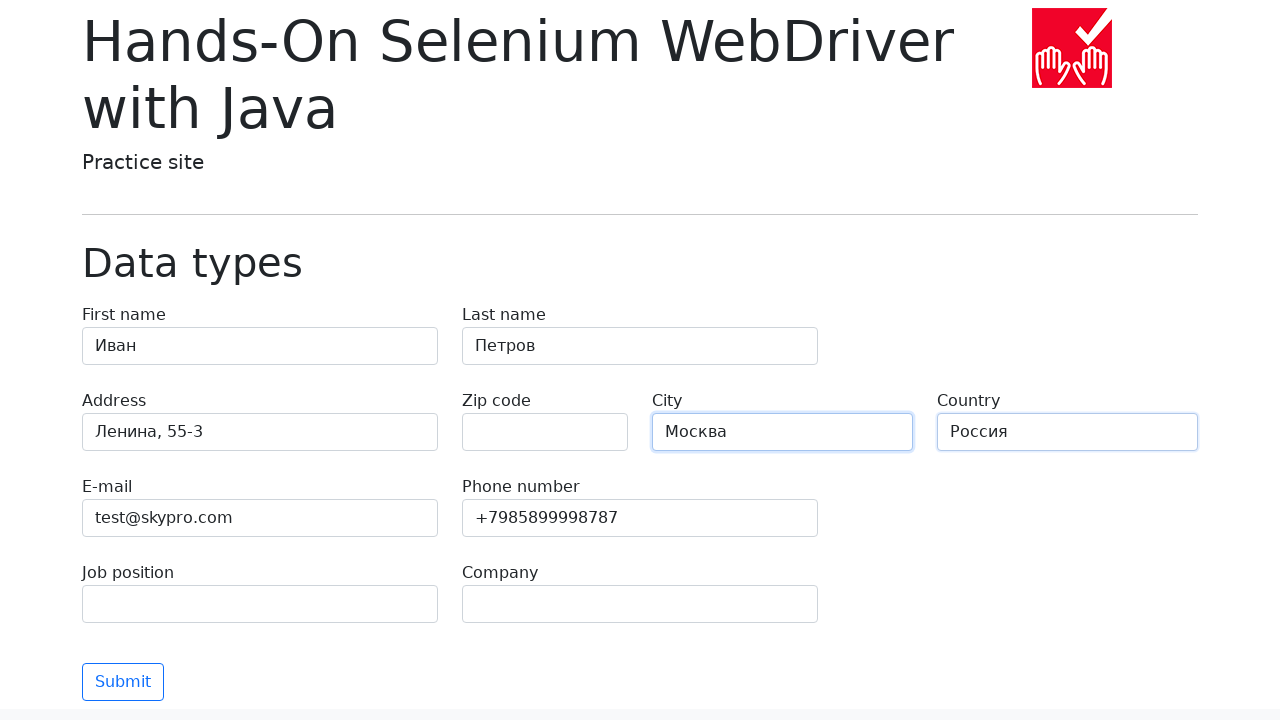

Filled job position field with 'QA' on input[name='job-position']
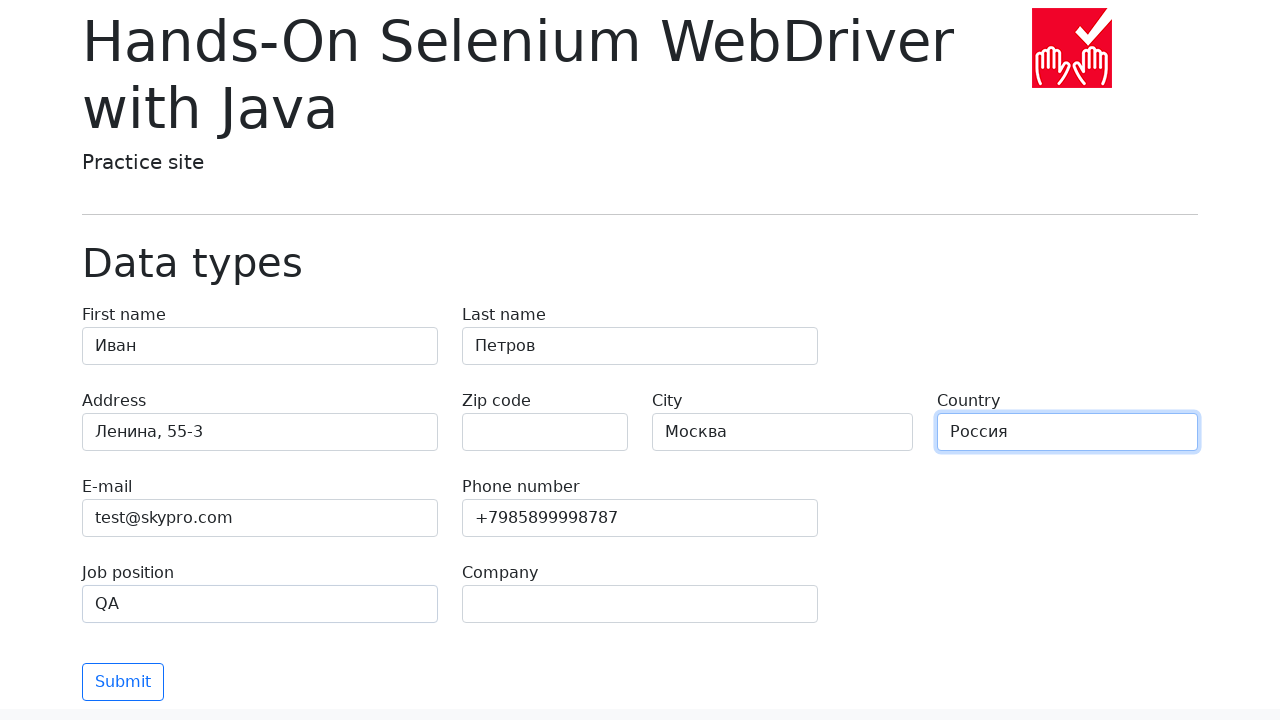

Filled company field with 'SkyPro' on input[name='company']
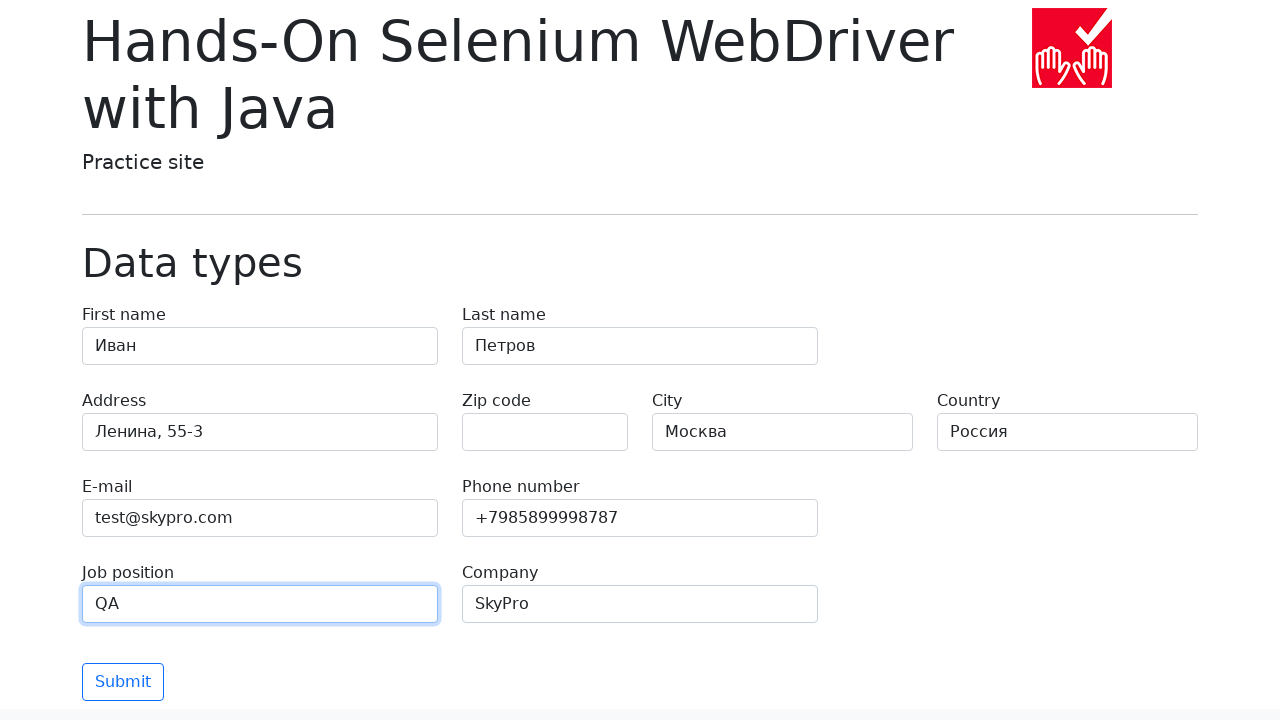

Clicked Submit button to submit the form at (123, 682) on button:has-text('Submit')
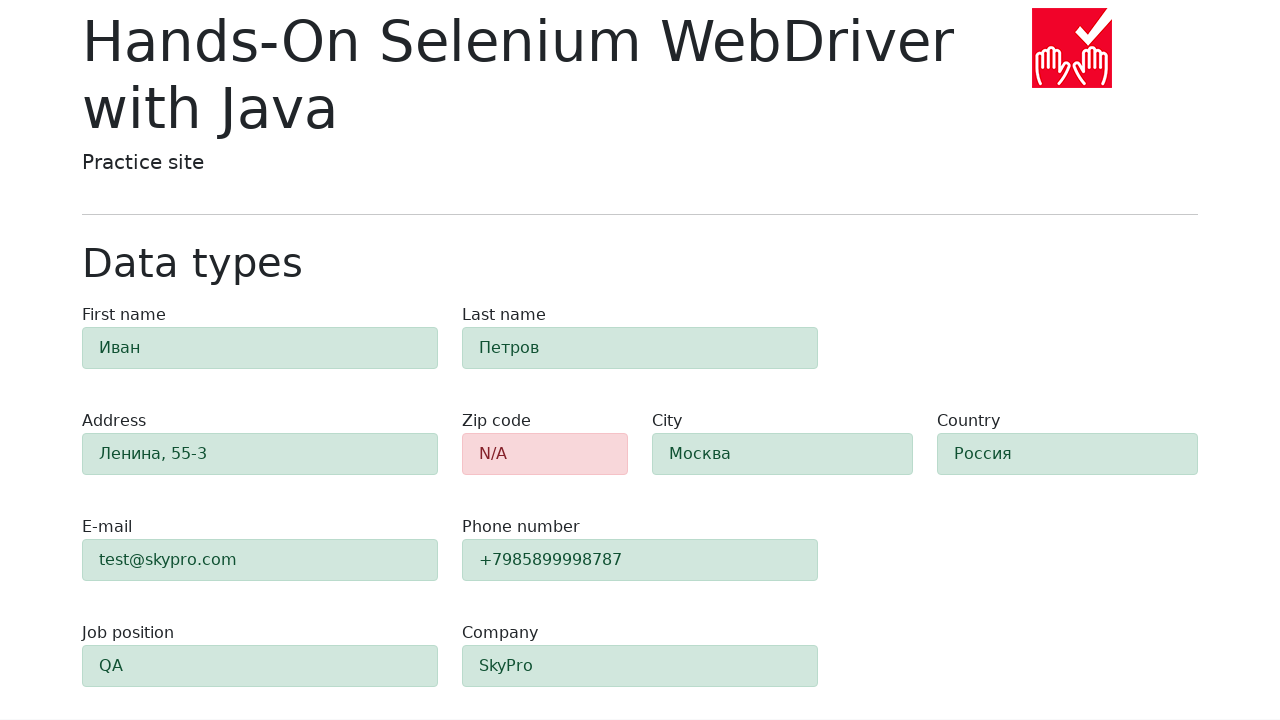

Form validation appeared with zip code field visible
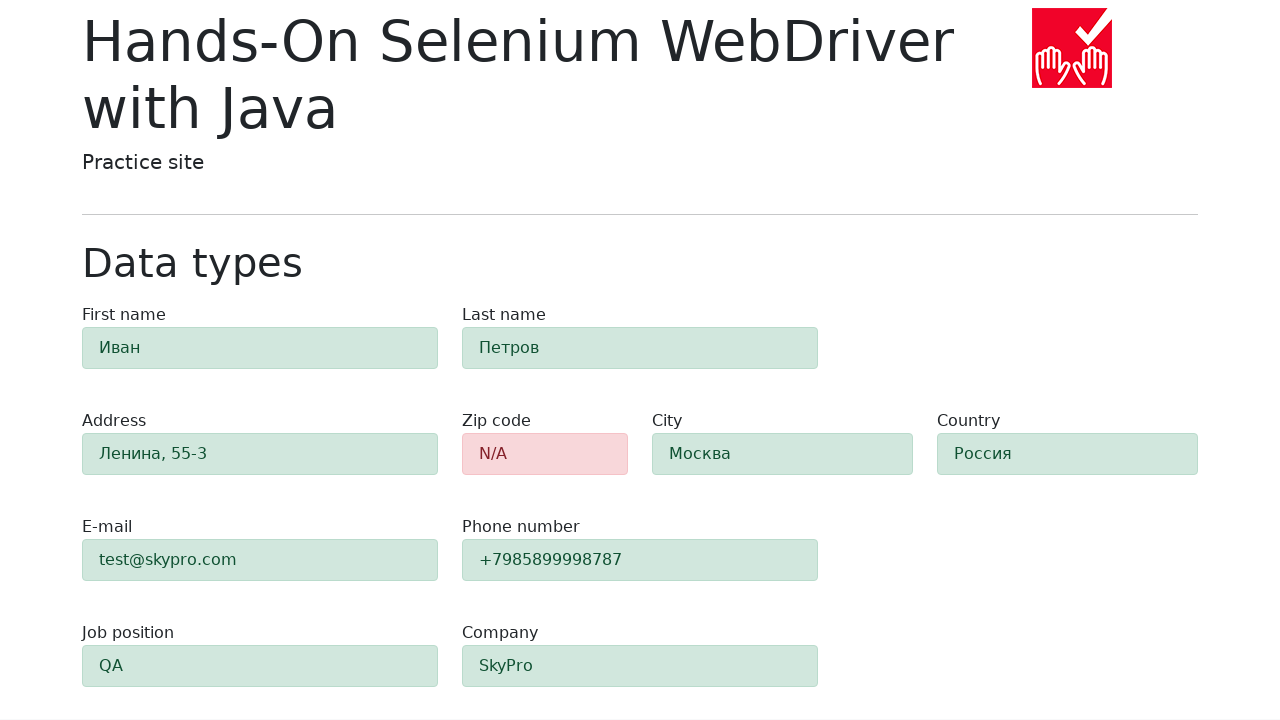

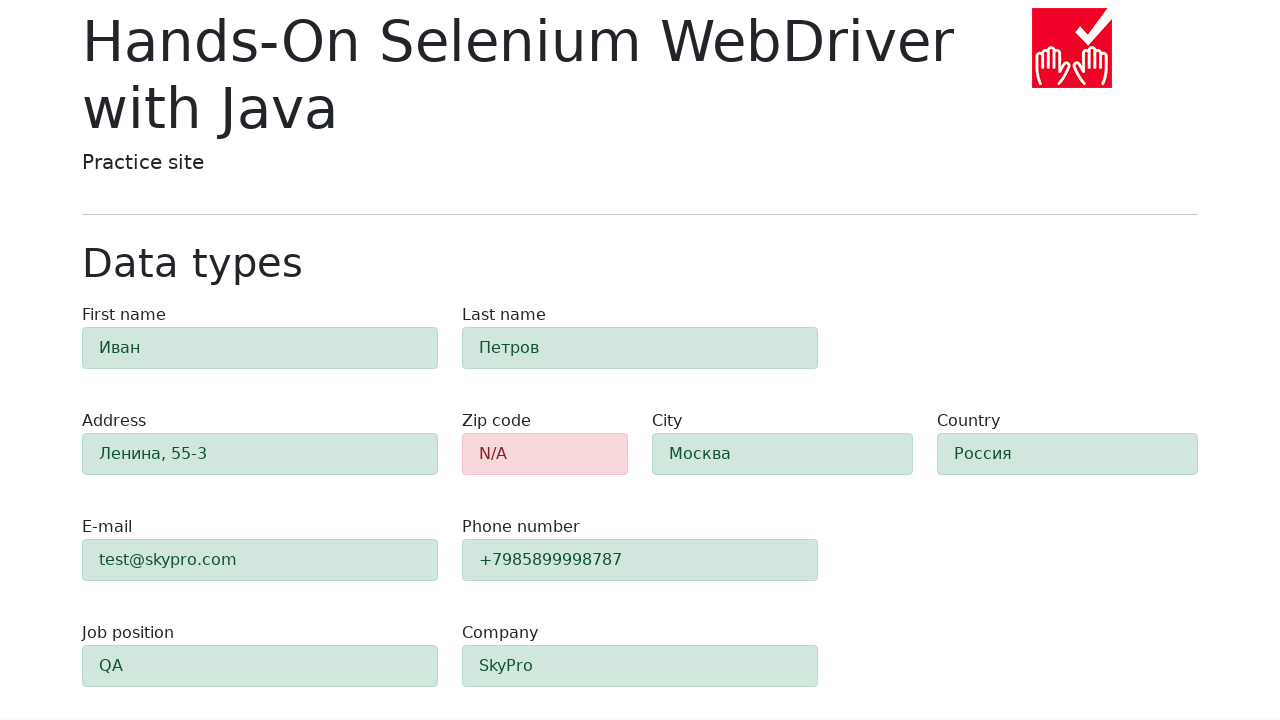